Navigates to Playwright documentation homepage, verifies the page title contains "Playwright", then clicks on a header link to navigate to the Installation page.

Starting URL: https://playwright.dev

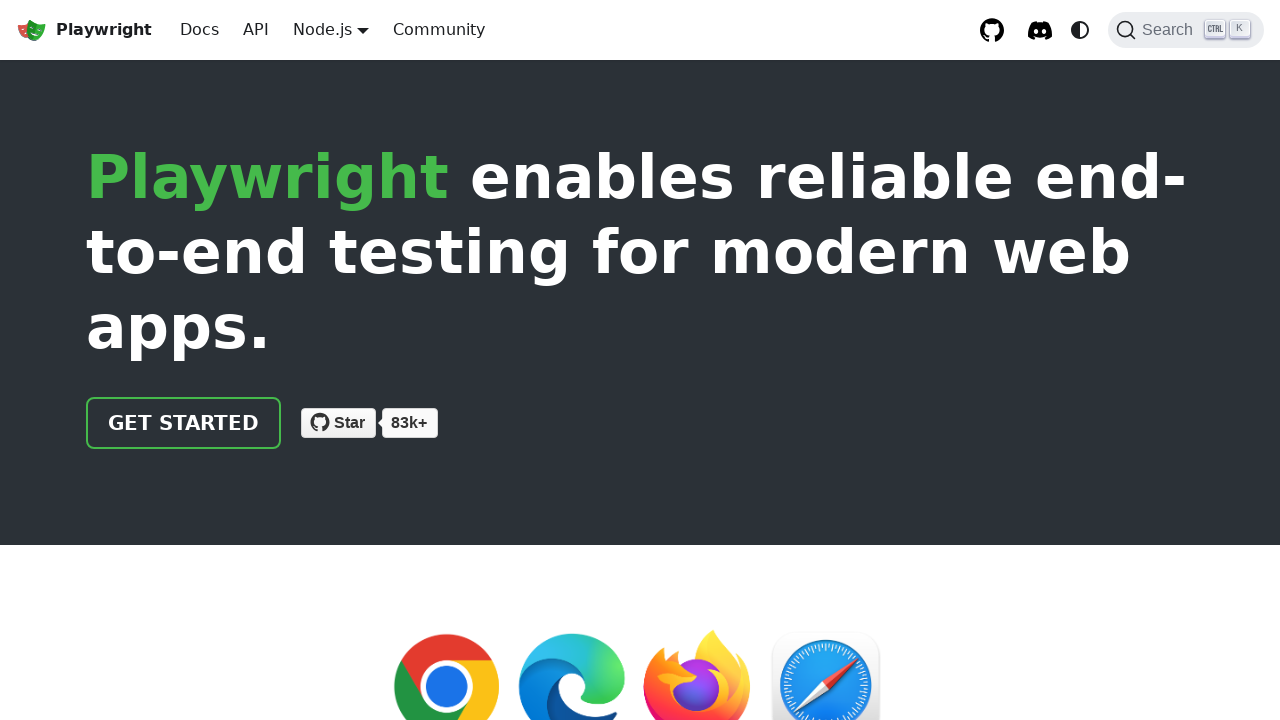

Verified page title contains 'Playwright'
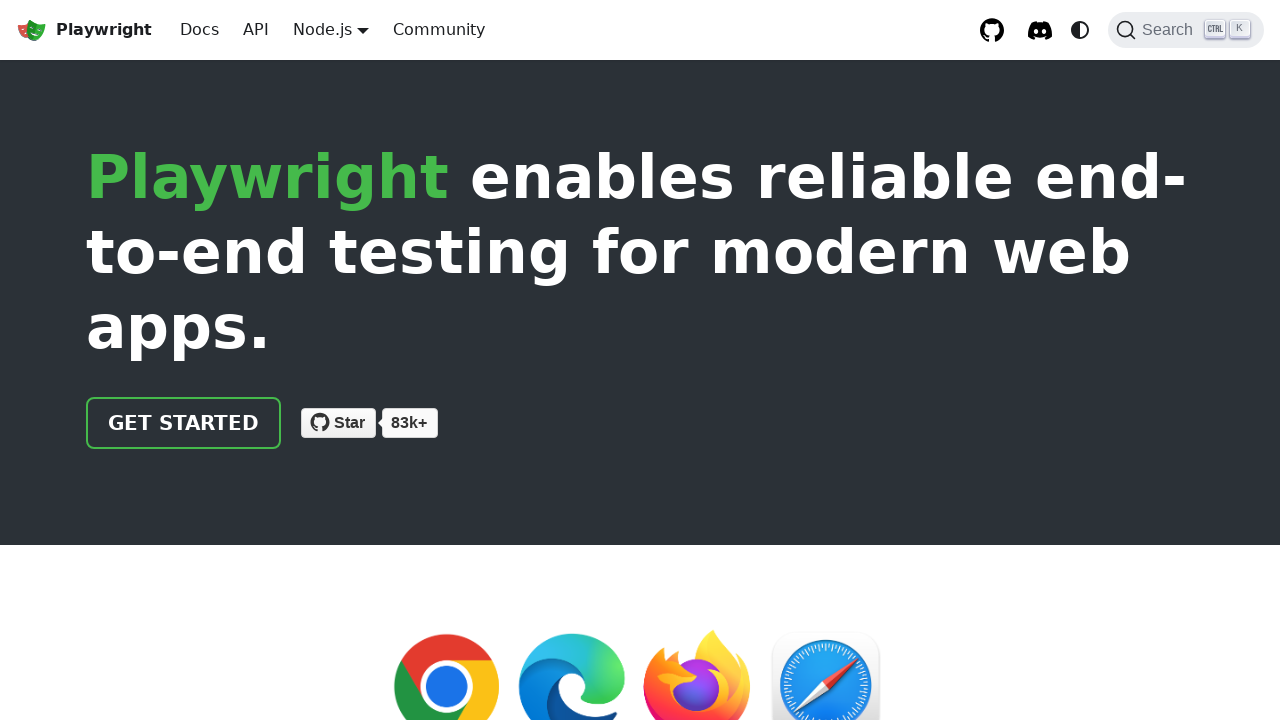

Clicked header link to navigate to Installation page at (184, 423) on xpath=//html/body/div/div[2]/header/div/div/a
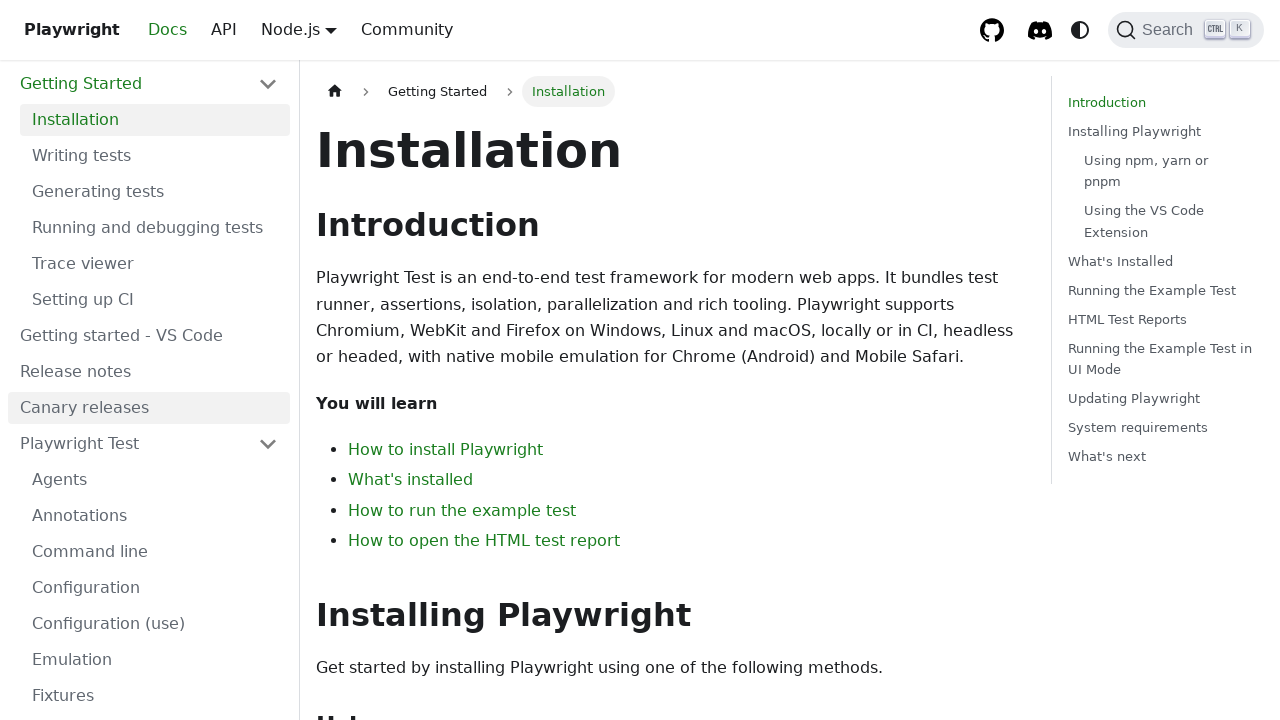

Verified page title is 'Installation | Playwright'
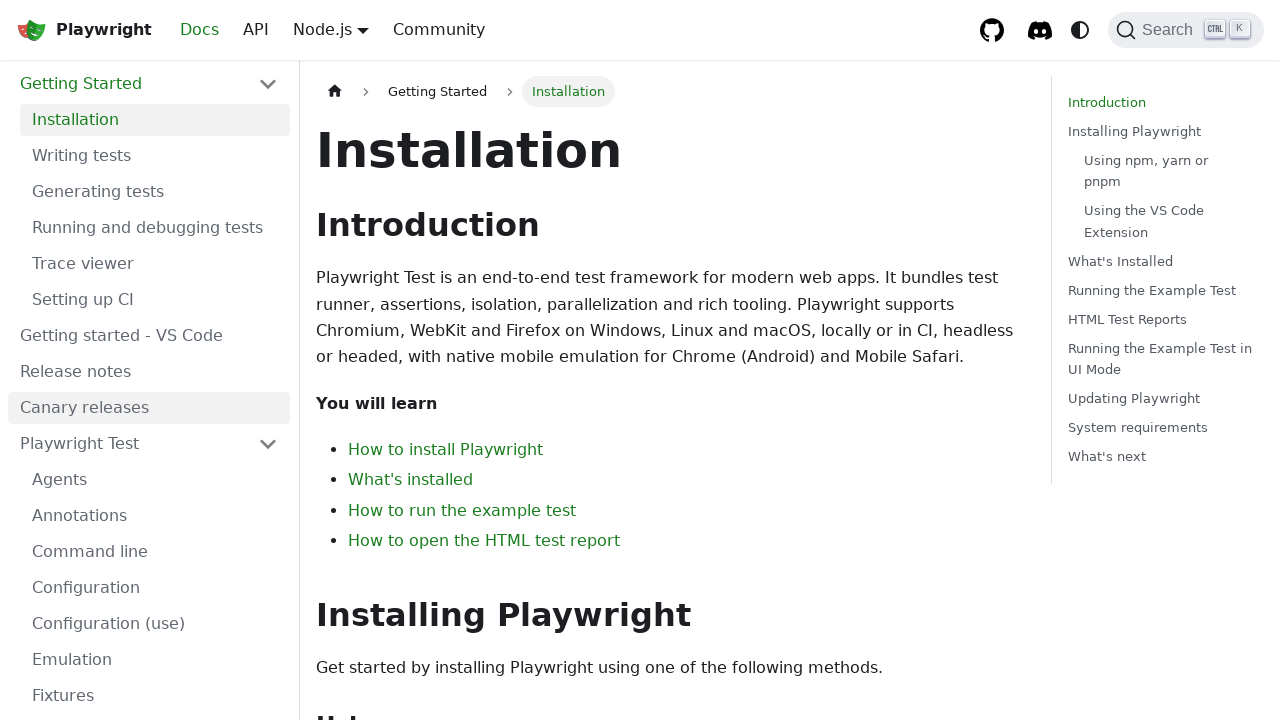

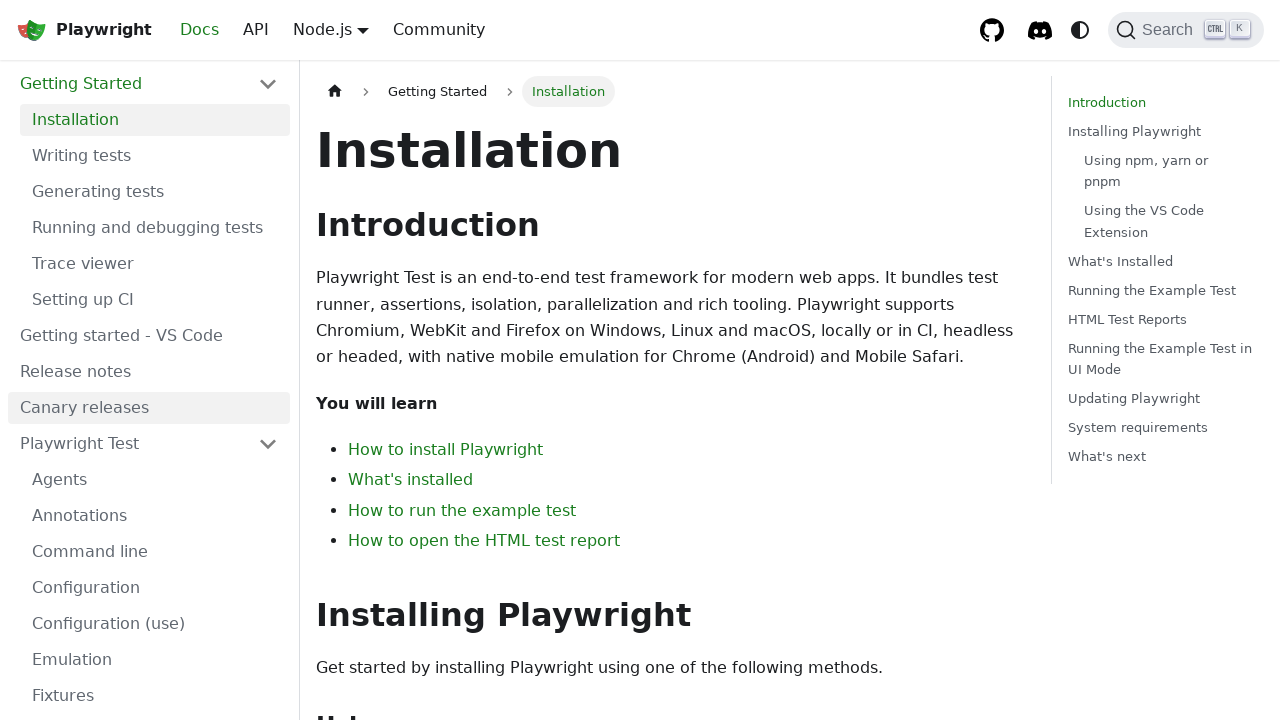